Tests link navigation functionality by finding links in the footer section, opening each link in a new tab using keyboard shortcuts, and then switching through all opened tabs to verify they load correctly.

Starting URL: http://qaclickacademy.com/practice.php

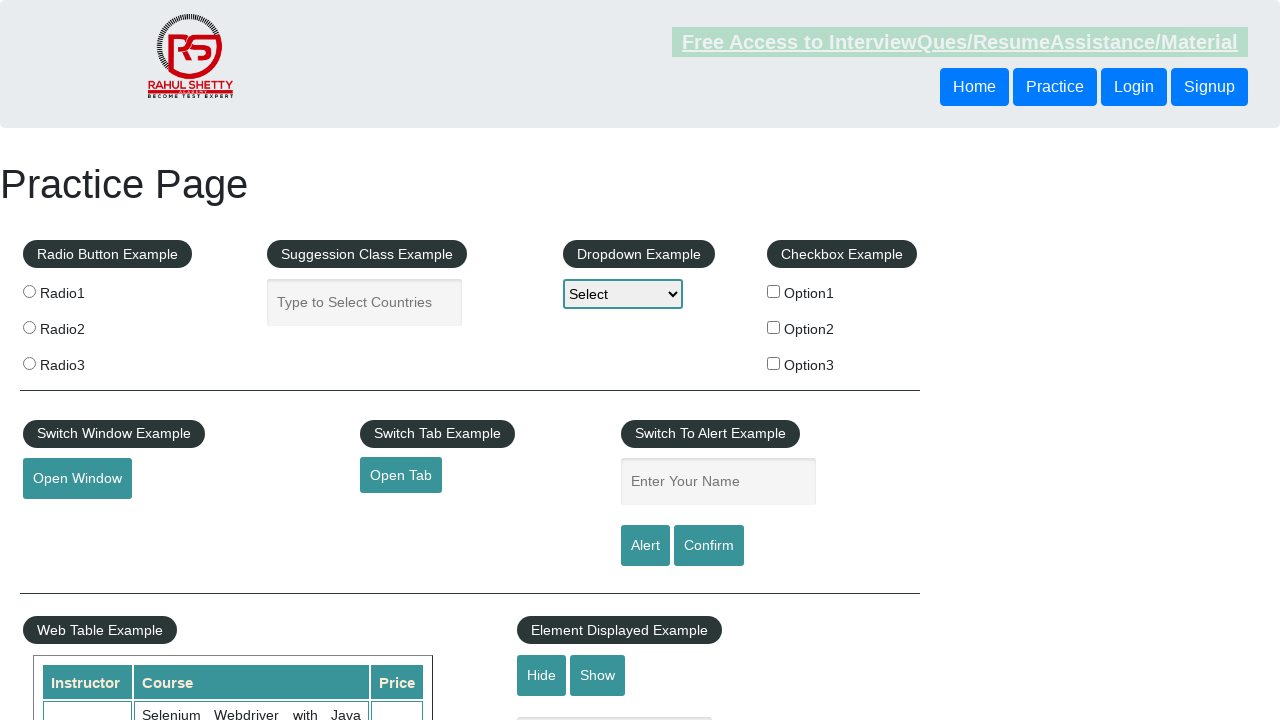

Footer section (#gf-BIG) loaded
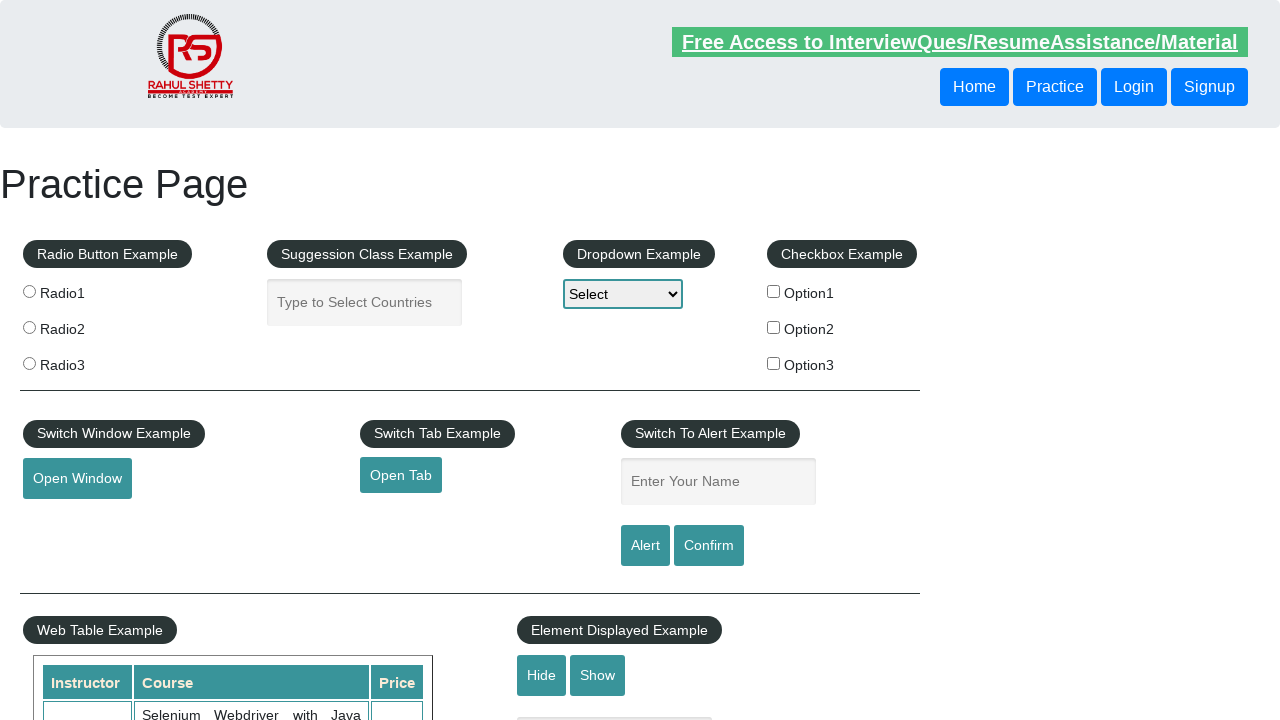

Located footer section element
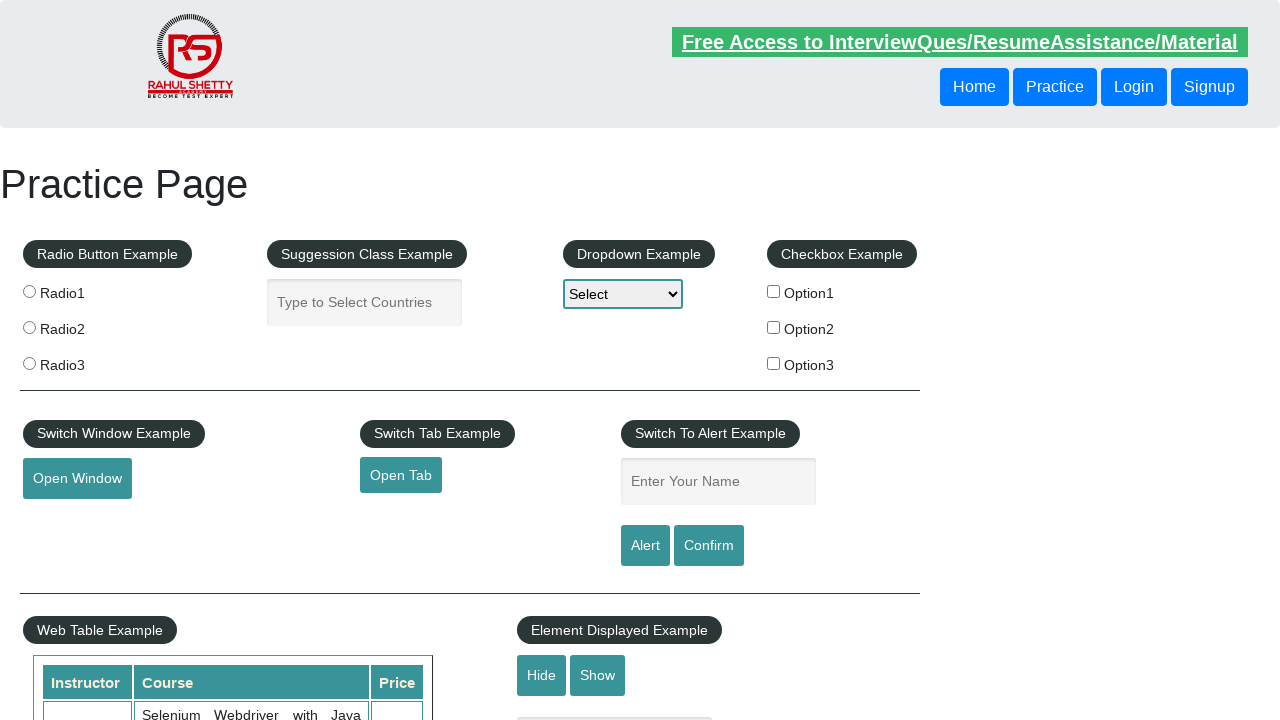

Located all links in first column of footer
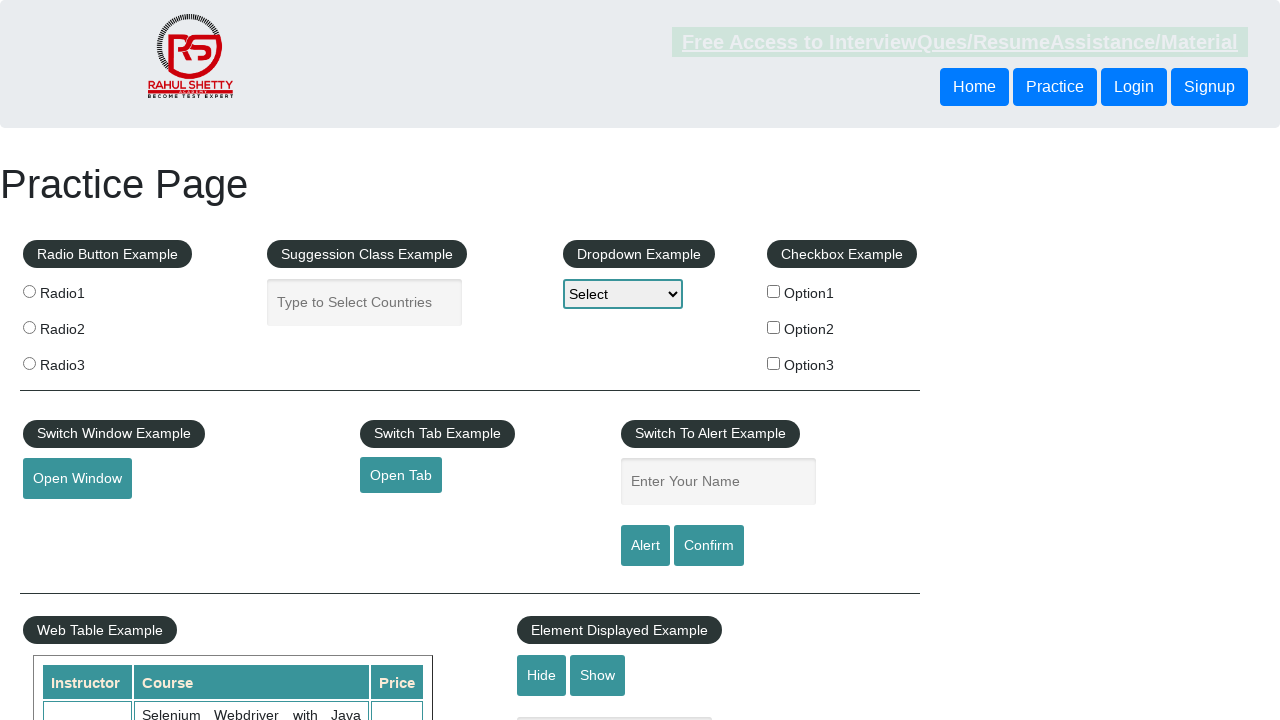

Found 5 links in footer column
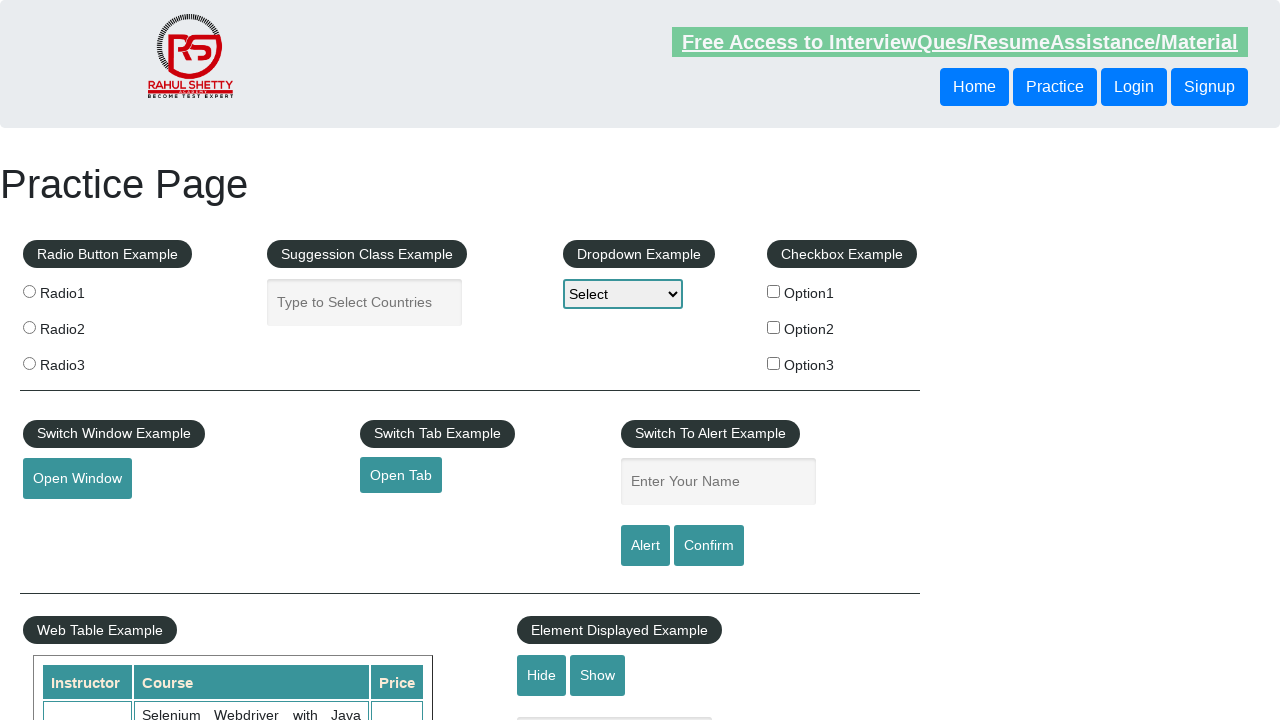

Opened link 1 in new tab using Ctrl+Click at (68, 520) on #gf-BIG >> xpath=//table/tbody/tr/td[1]/ul >> a >> nth=1
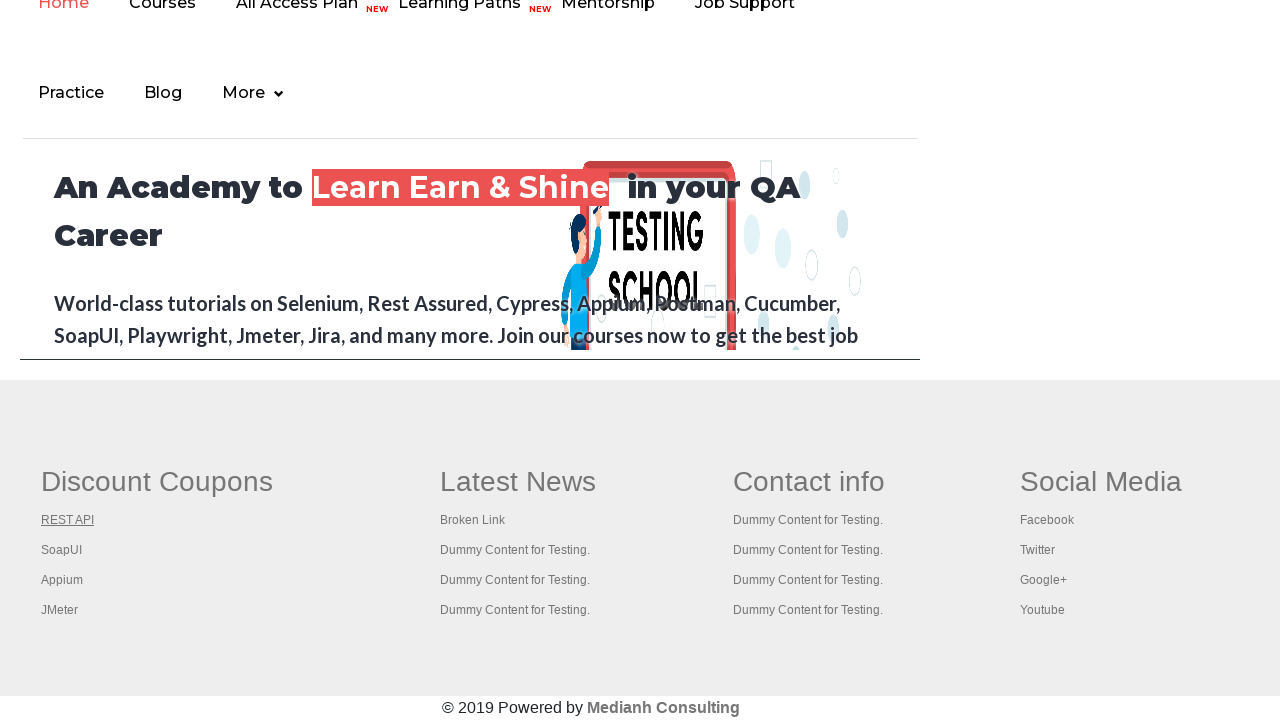

Waited 2 seconds for link 1 to load
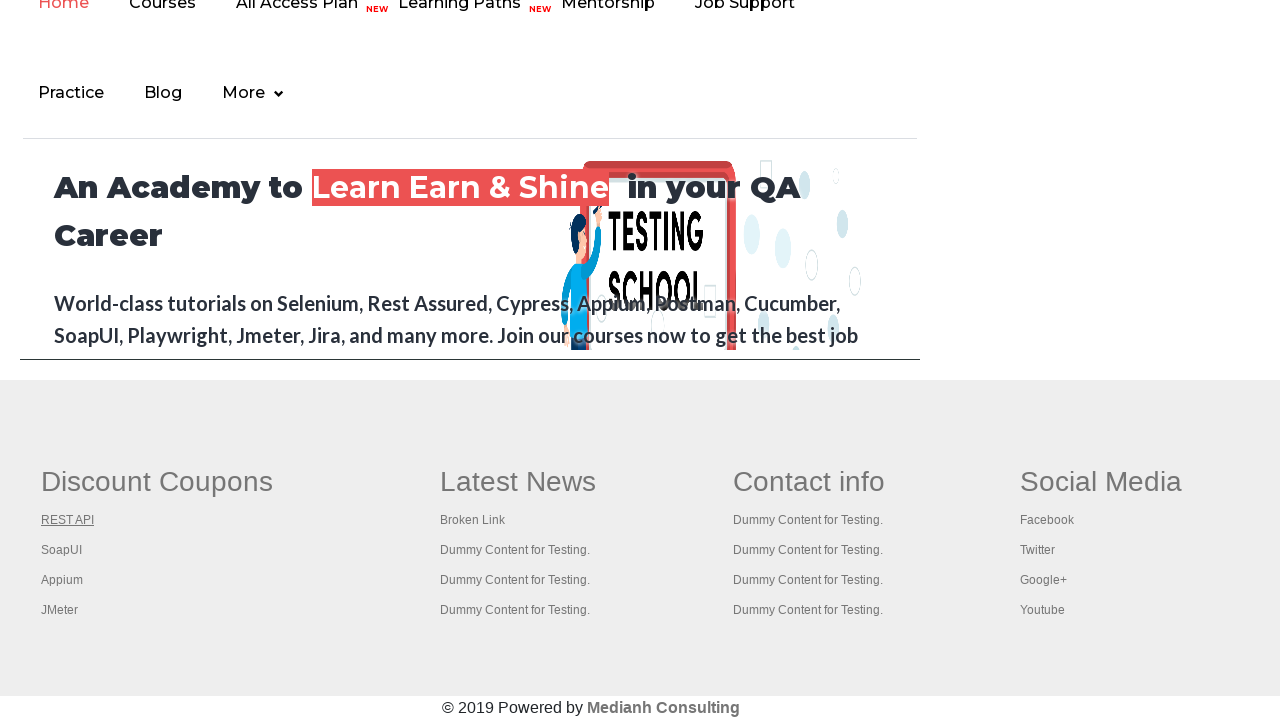

Opened link 2 in new tab using Ctrl+Click at (62, 550) on #gf-BIG >> xpath=//table/tbody/tr/td[1]/ul >> a >> nth=2
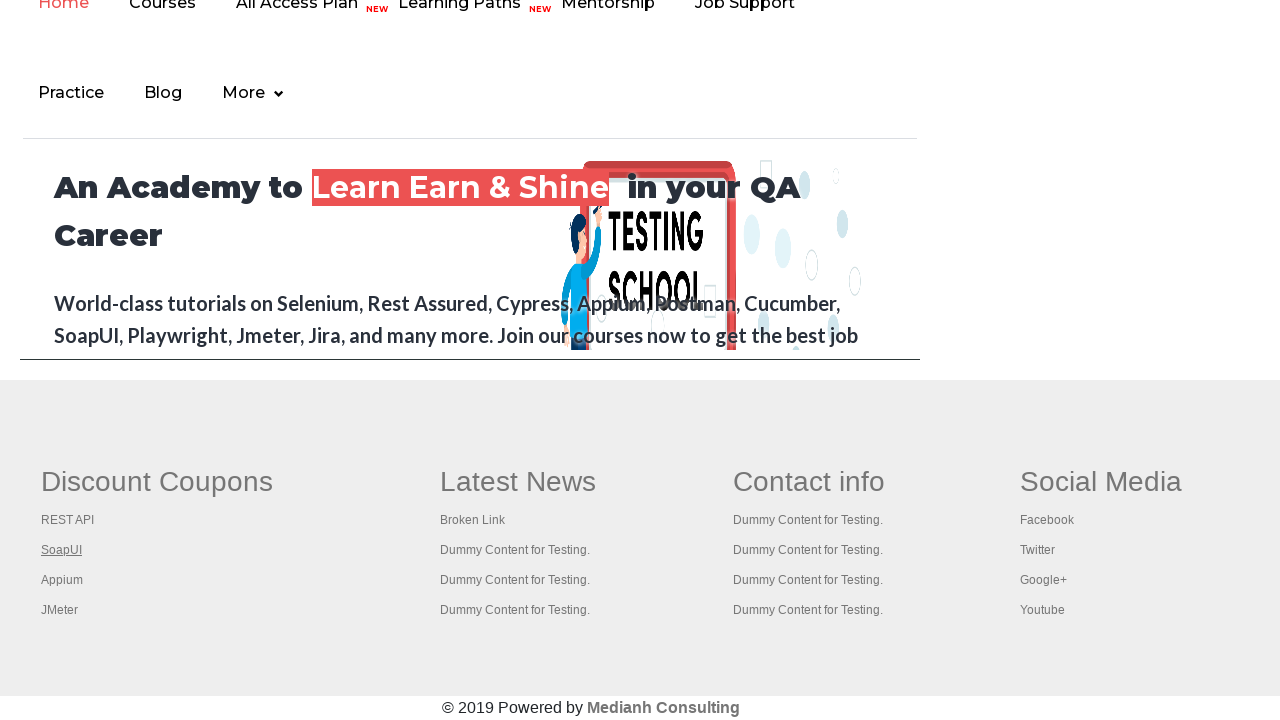

Waited 2 seconds for link 2 to load
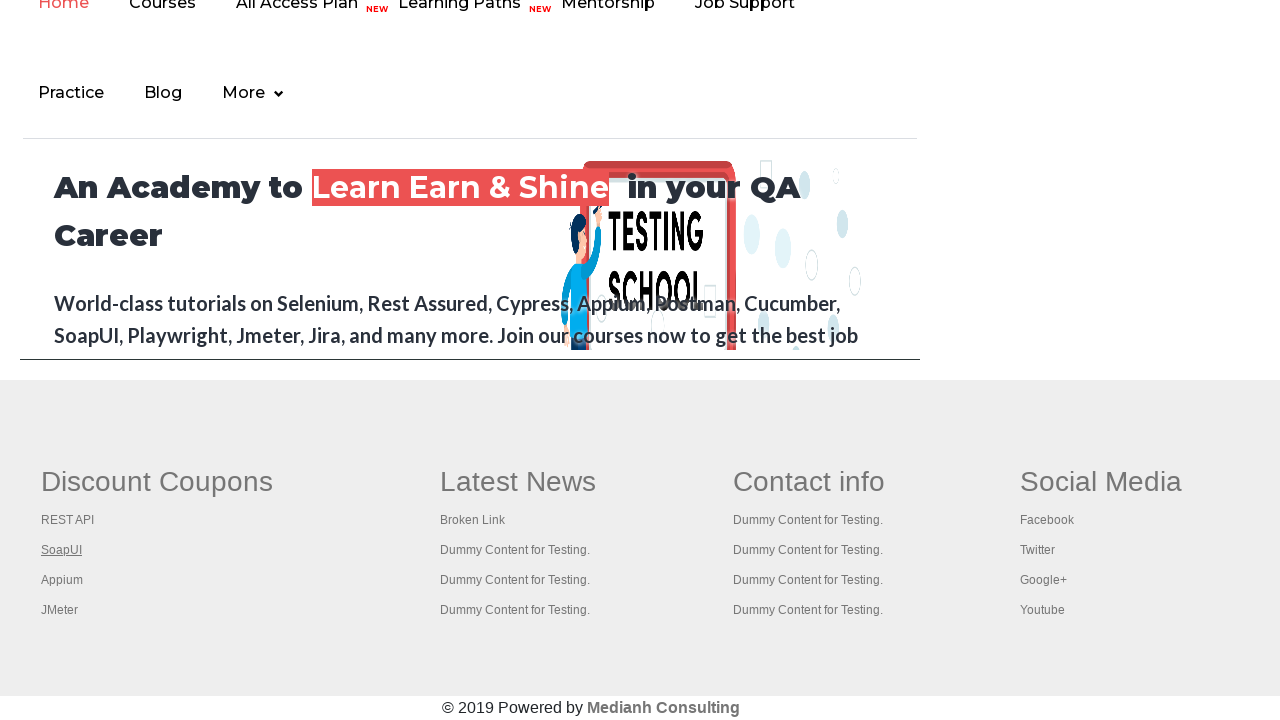

Opened link 3 in new tab using Ctrl+Click at (62, 580) on #gf-BIG >> xpath=//table/tbody/tr/td[1]/ul >> a >> nth=3
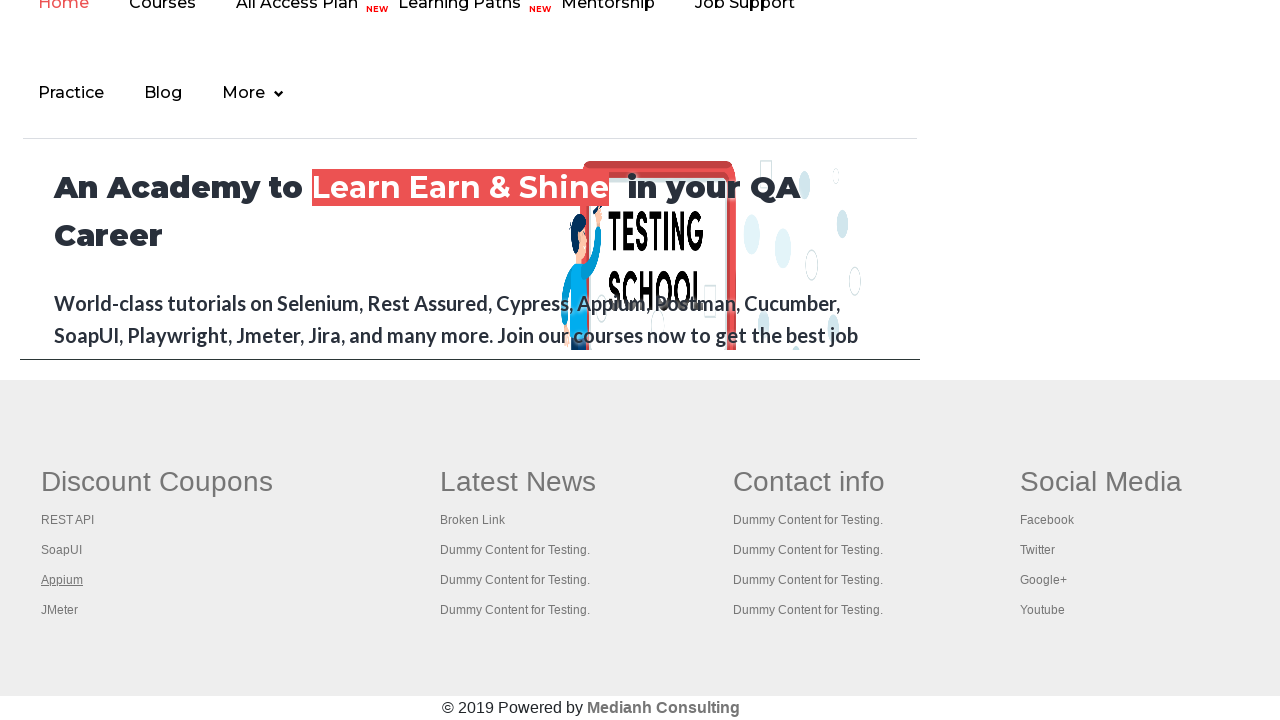

Waited 2 seconds for link 3 to load
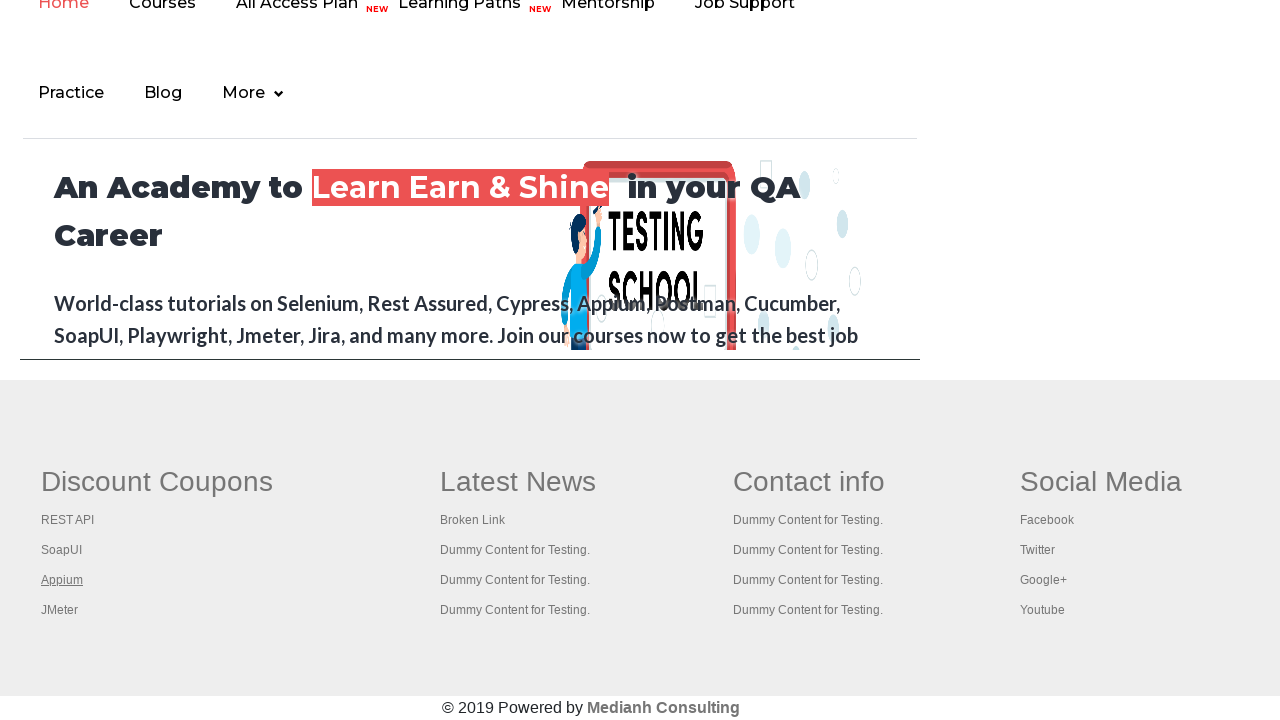

Opened link 4 in new tab using Ctrl+Click at (60, 610) on #gf-BIG >> xpath=//table/tbody/tr/td[1]/ul >> a >> nth=4
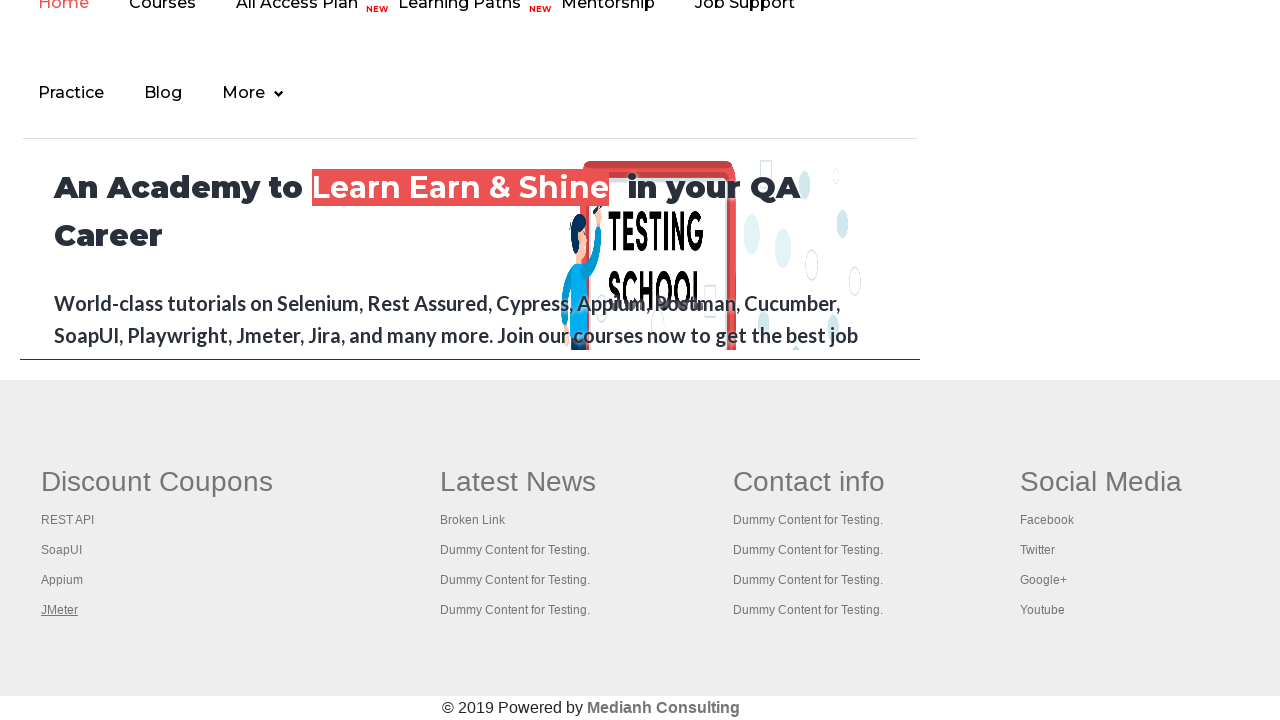

Waited 2 seconds for link 4 to load
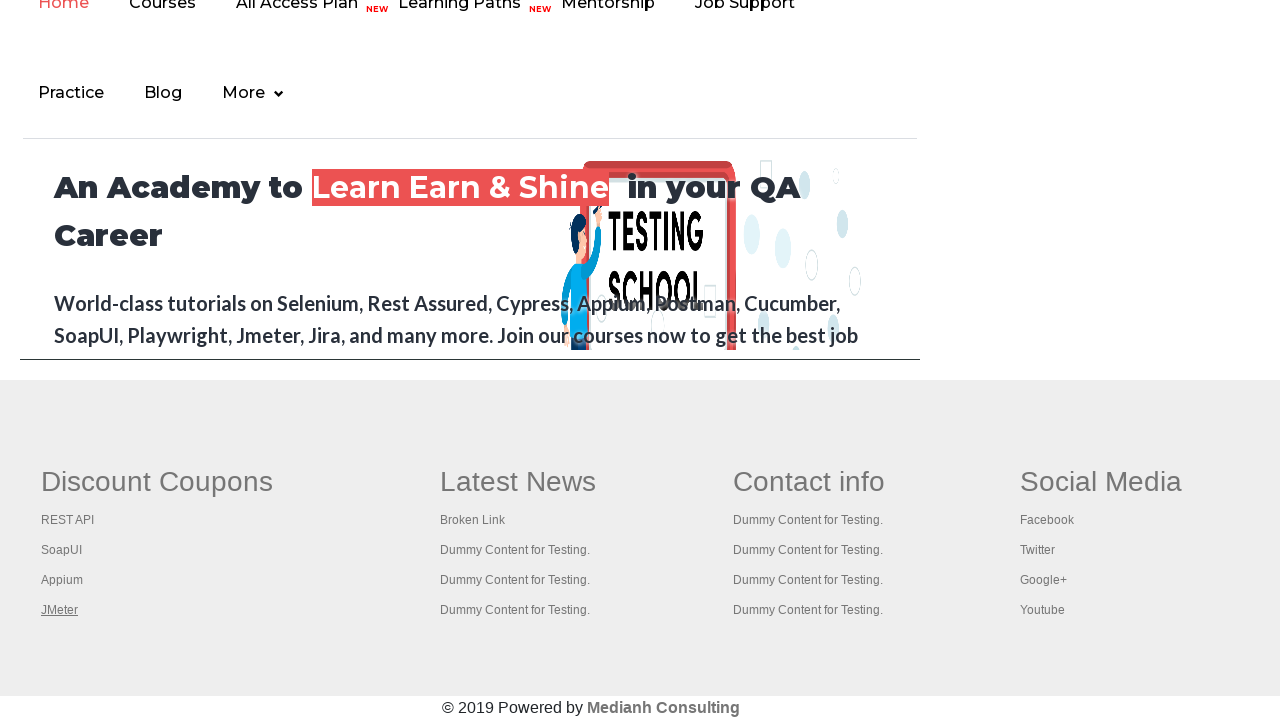

Retrieved all 5 open pages/tabs
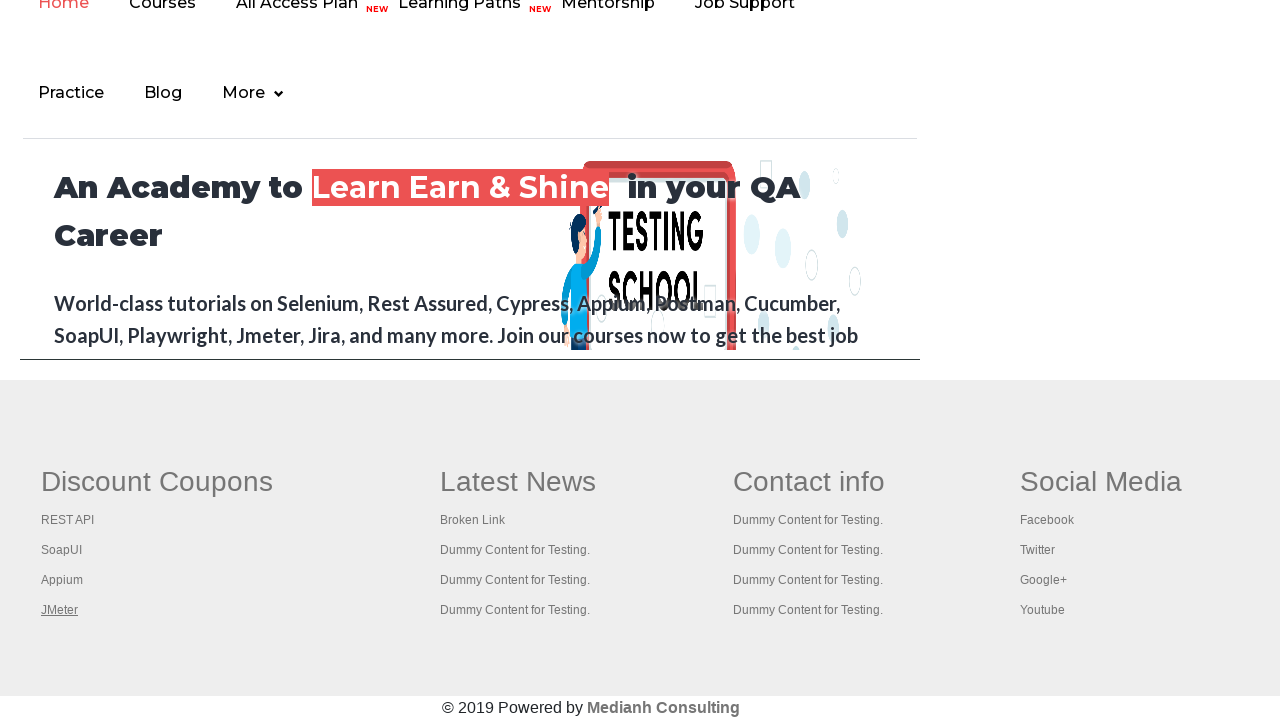

Brought tab to front to verify it opened
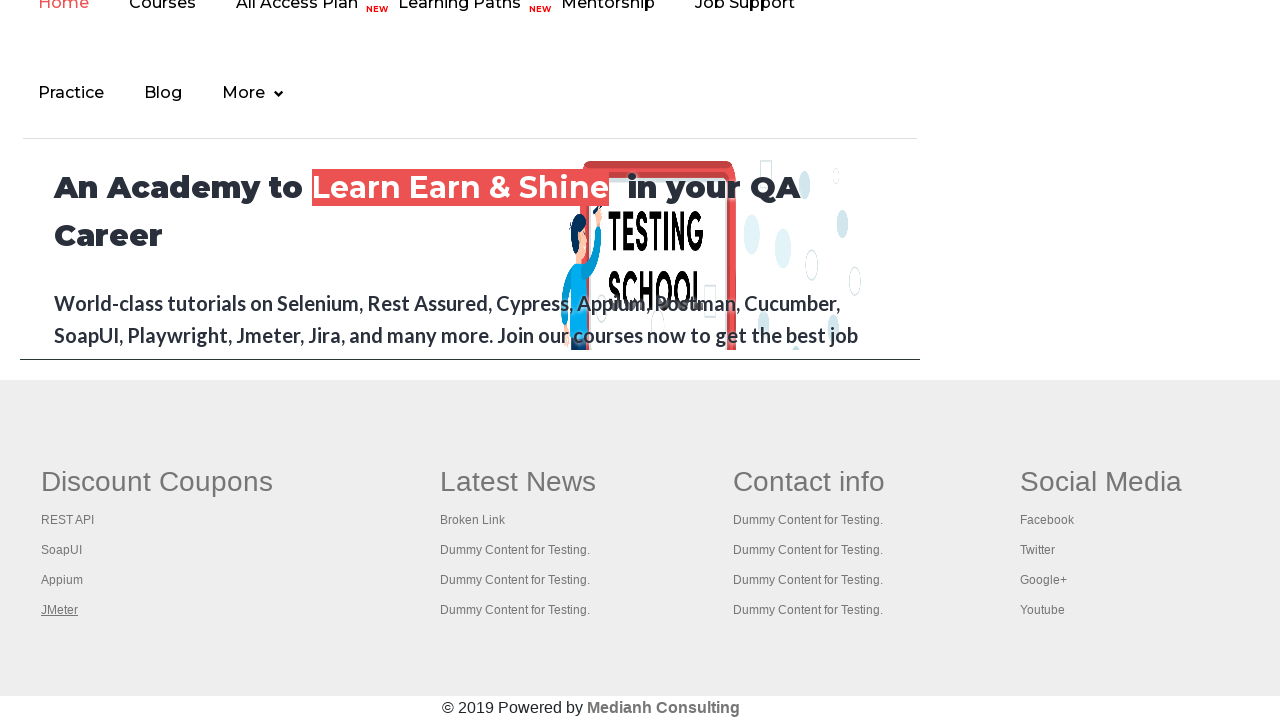

Verified page loaded with domcontentloaded state
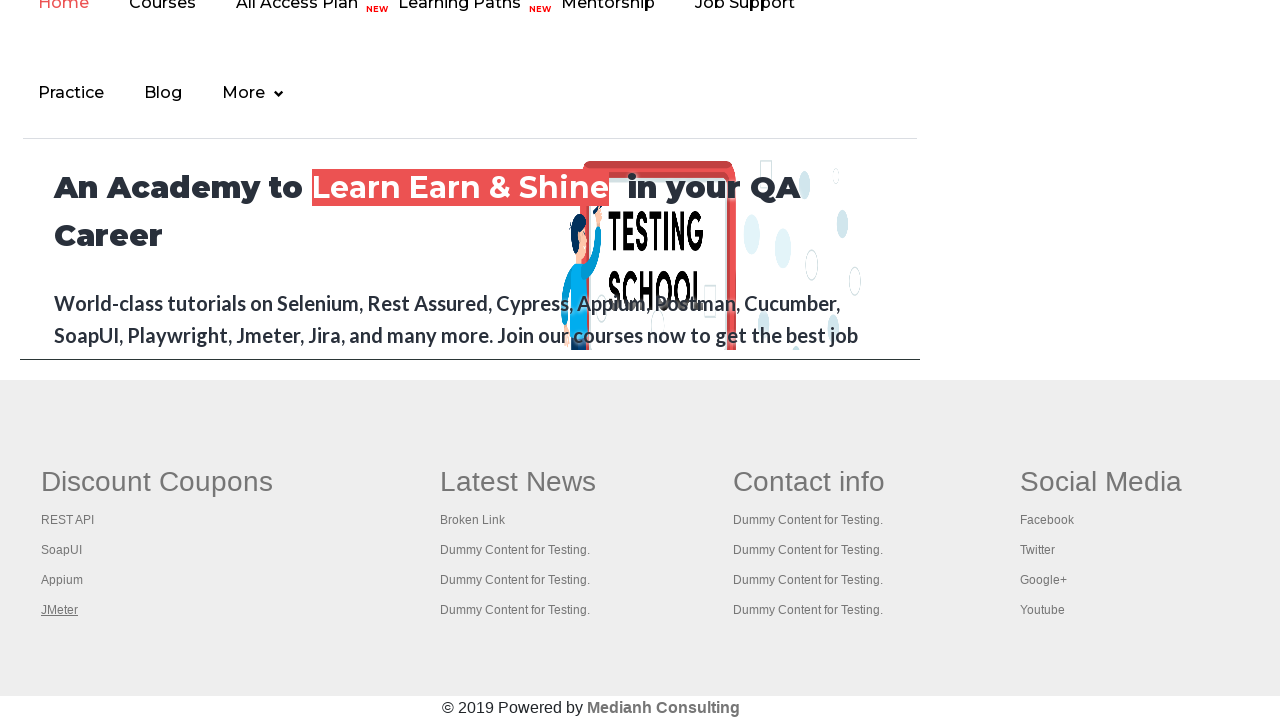

Brought tab to front to verify it opened
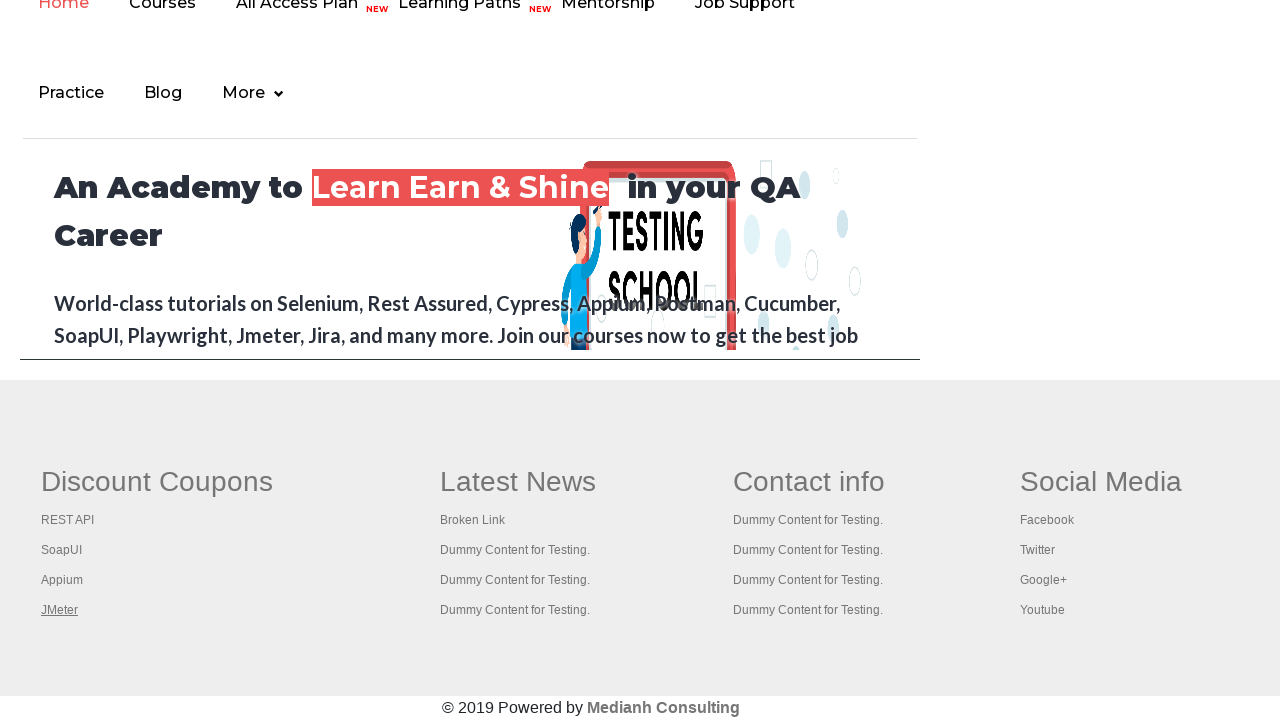

Verified page loaded with domcontentloaded state
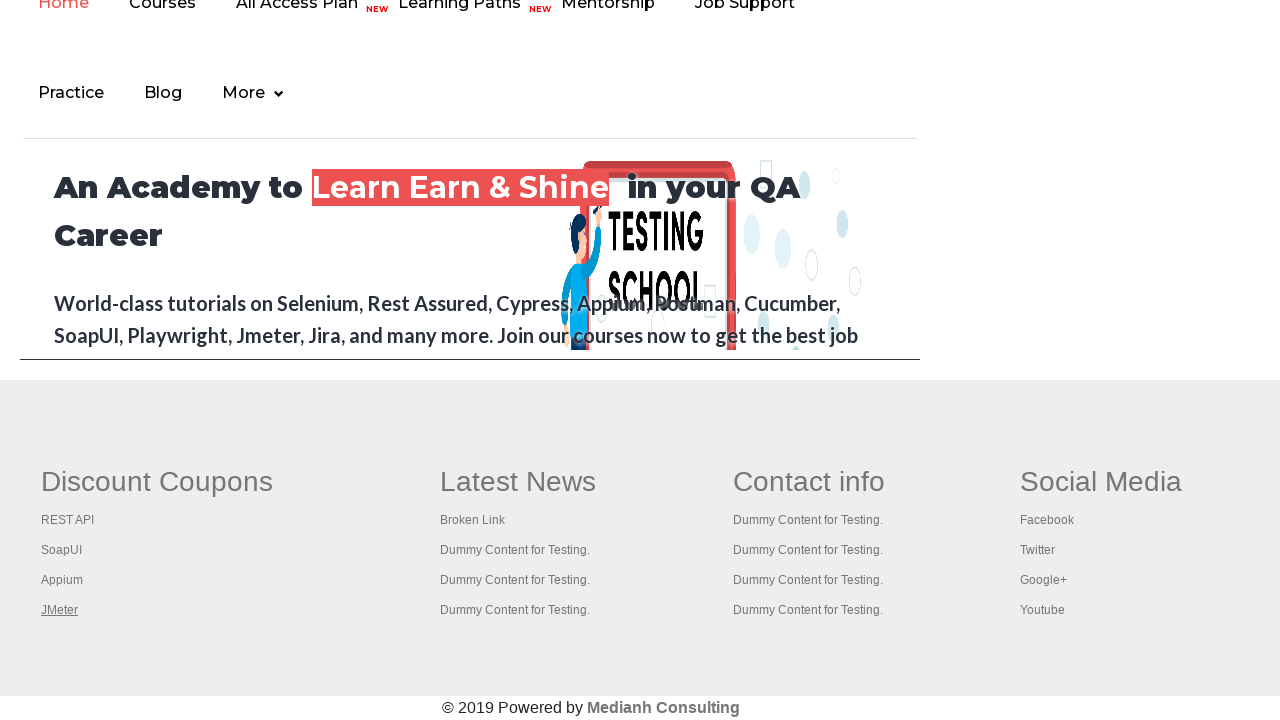

Brought tab to front to verify it opened
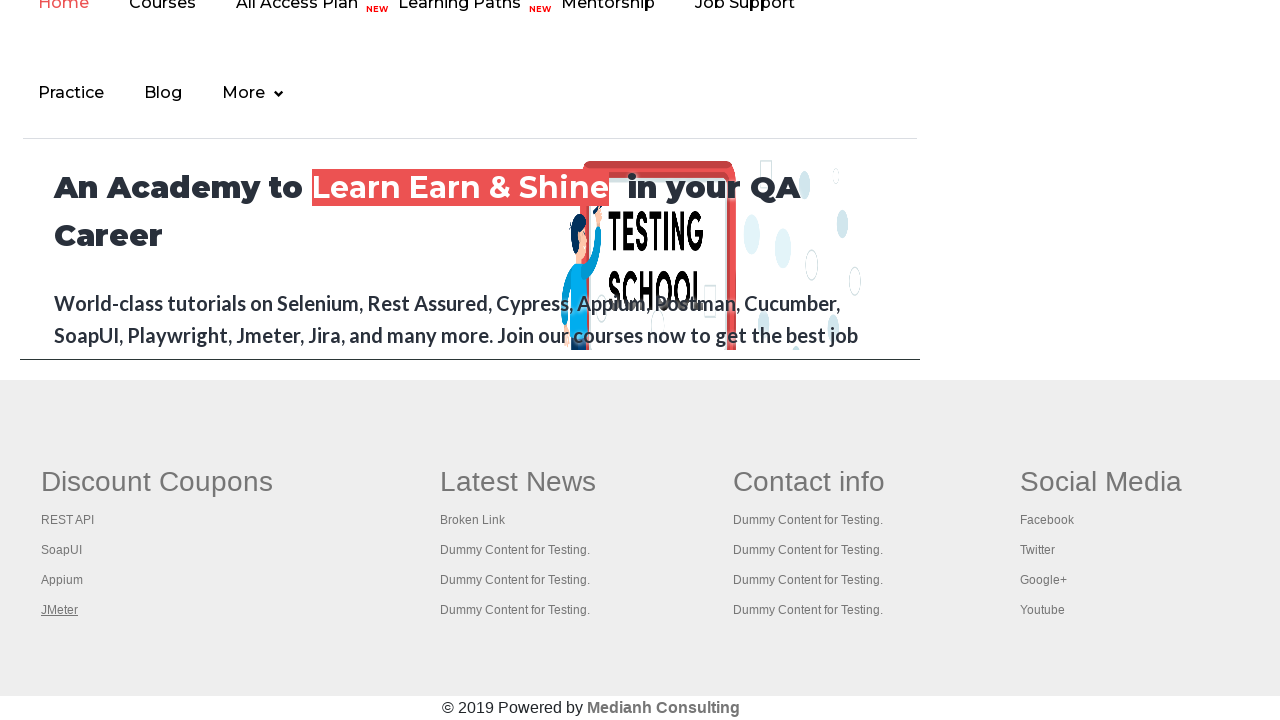

Verified page loaded with domcontentloaded state
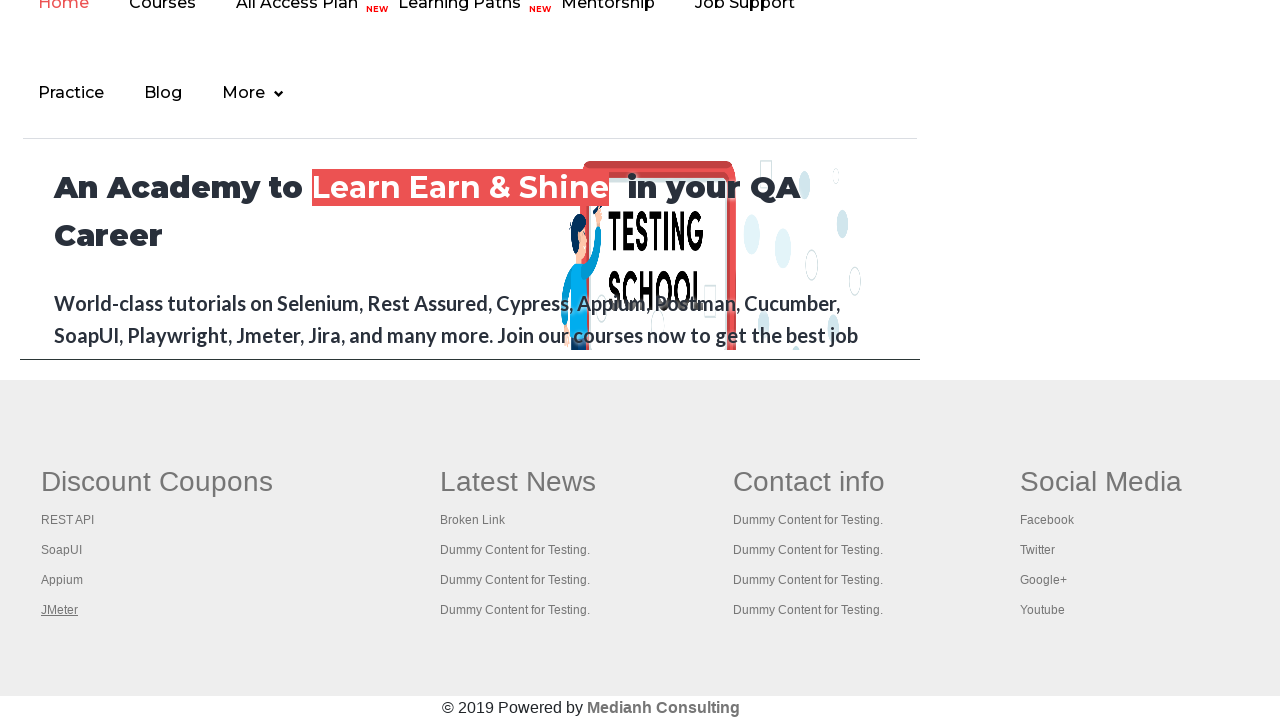

Brought tab to front to verify it opened
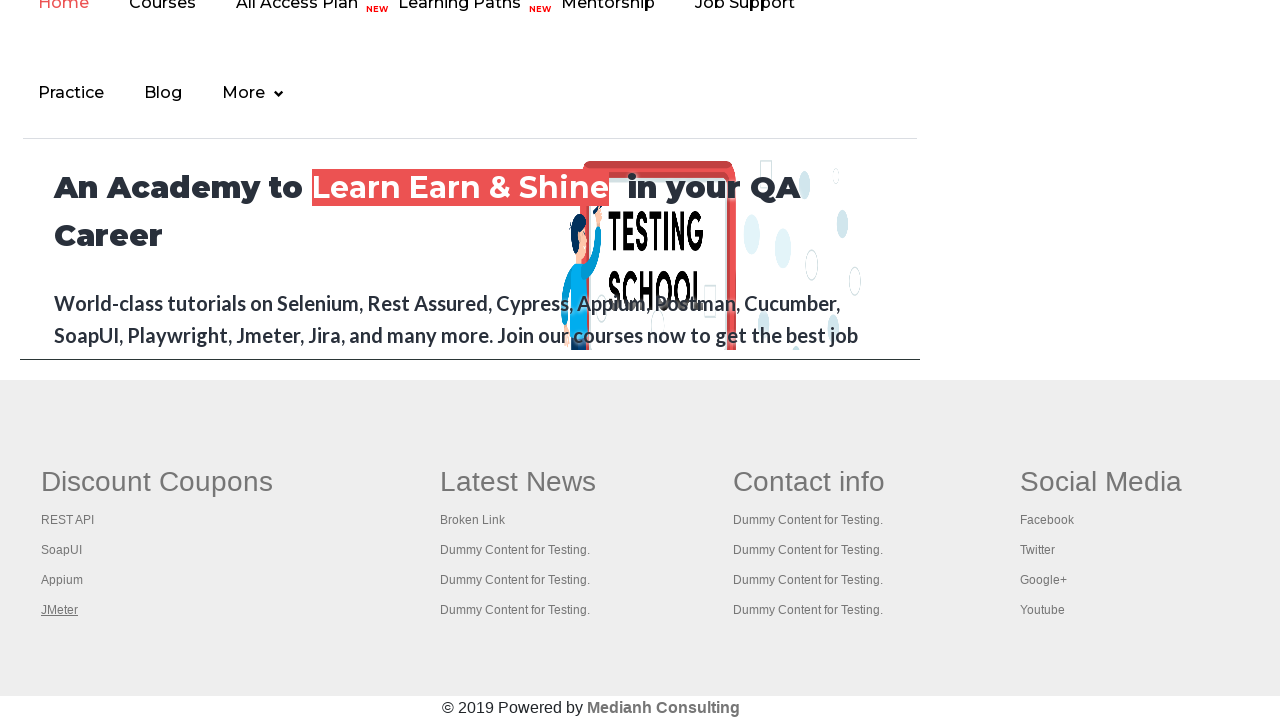

Verified page loaded with domcontentloaded state
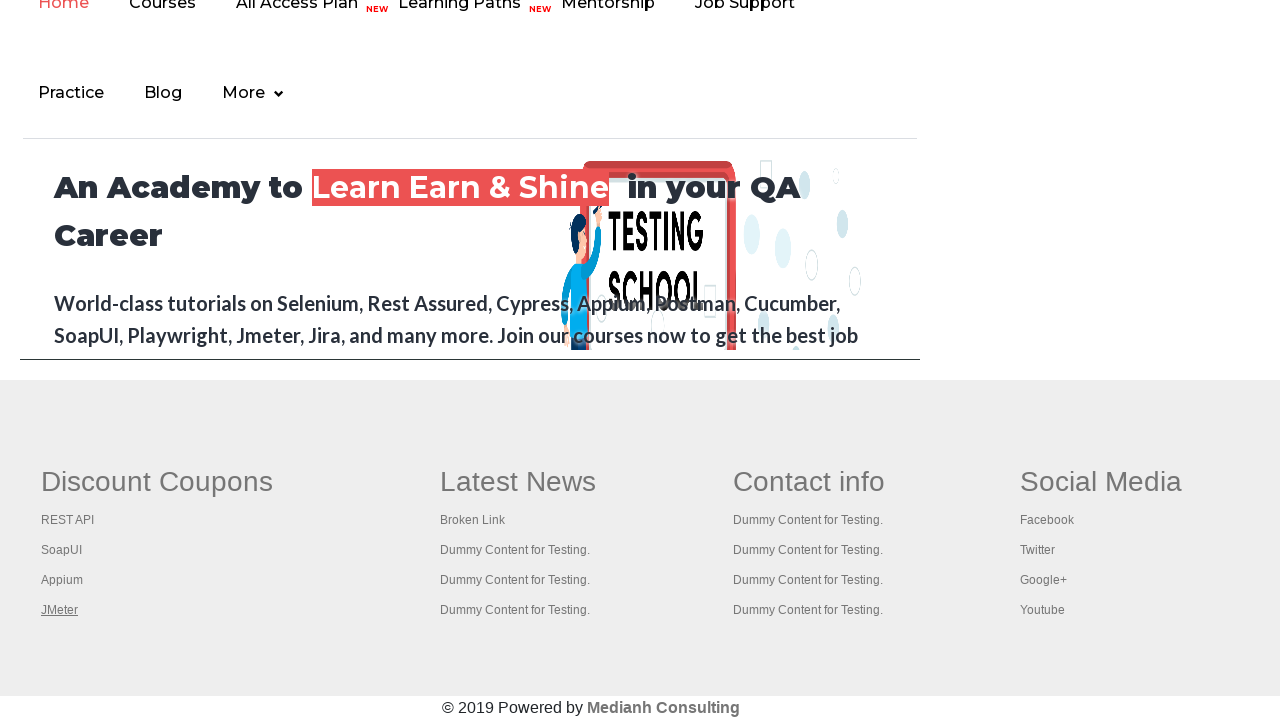

Brought tab to front to verify it opened
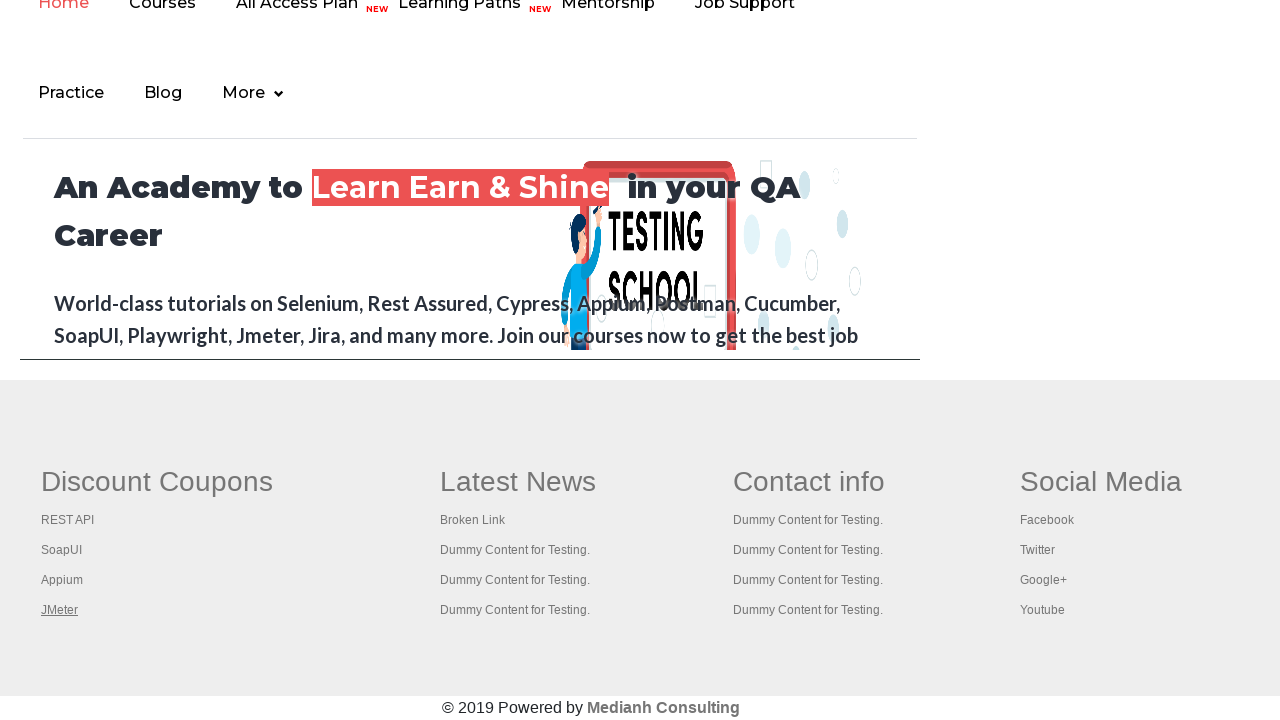

Verified page loaded with domcontentloaded state
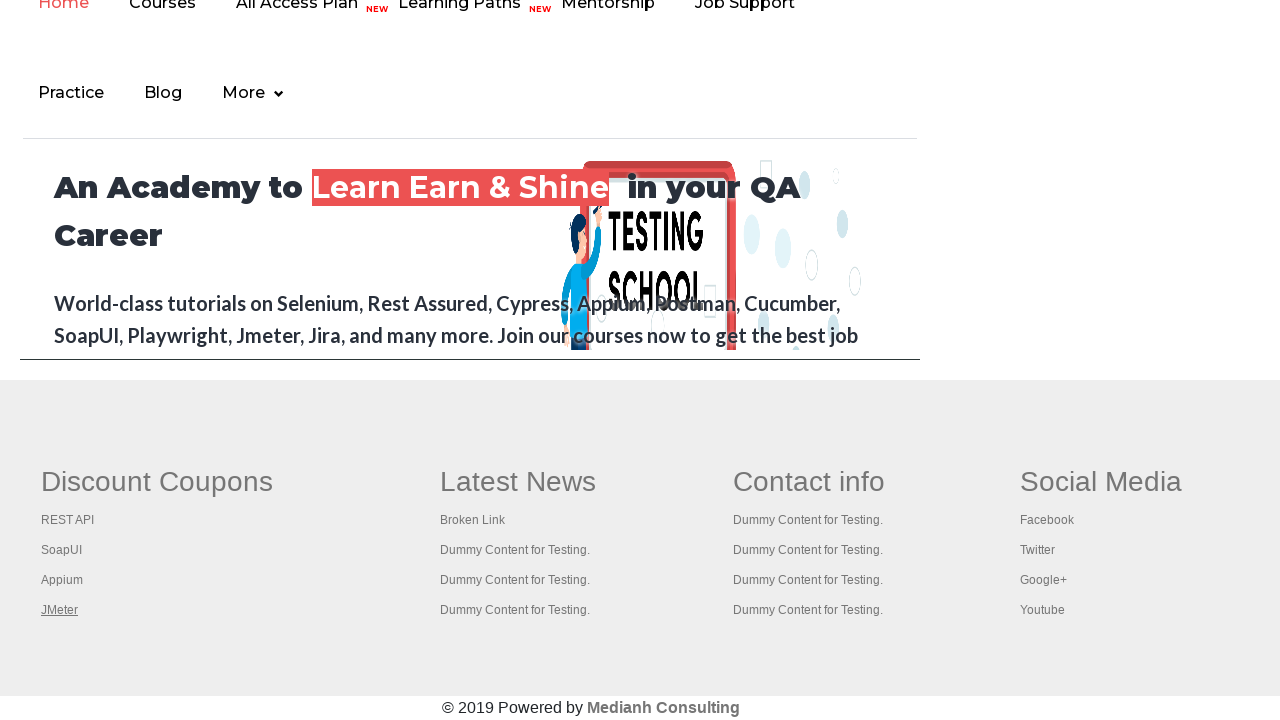

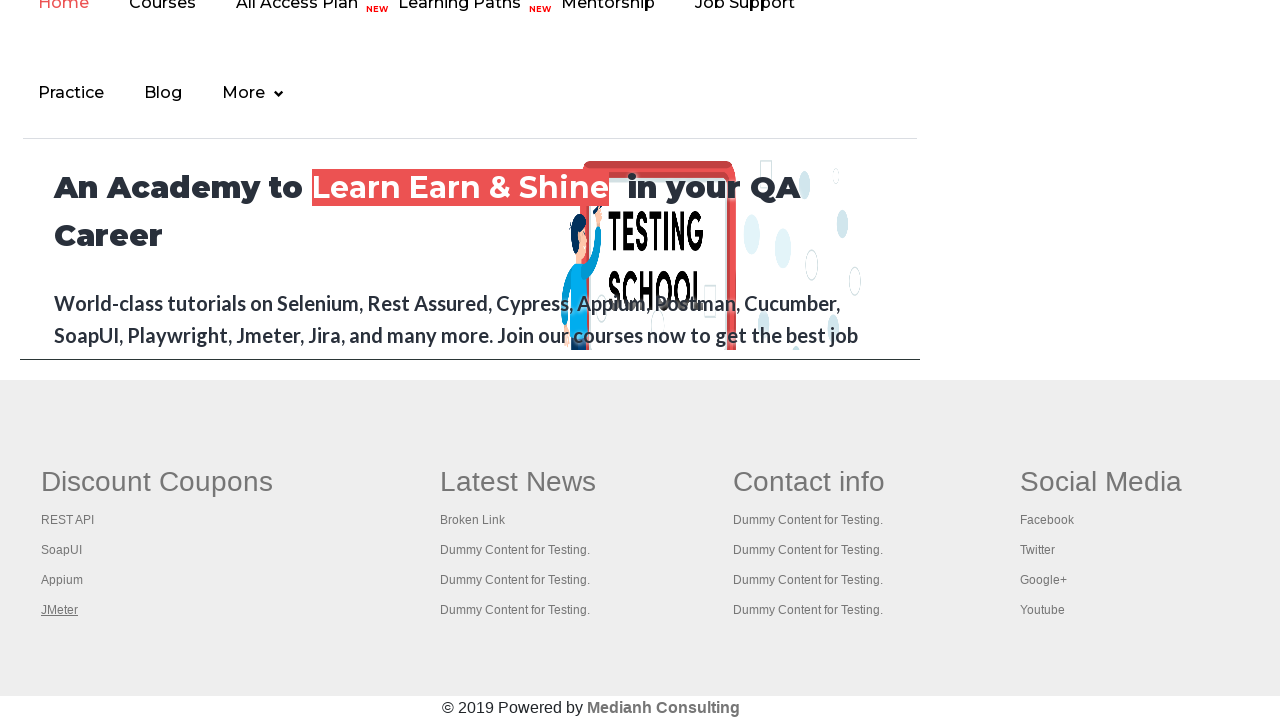